Tests date selection on 12306 railway website by removing readonly attribute via JavaScript and entering a date

Starting URL: https://www.12306.cn/index/

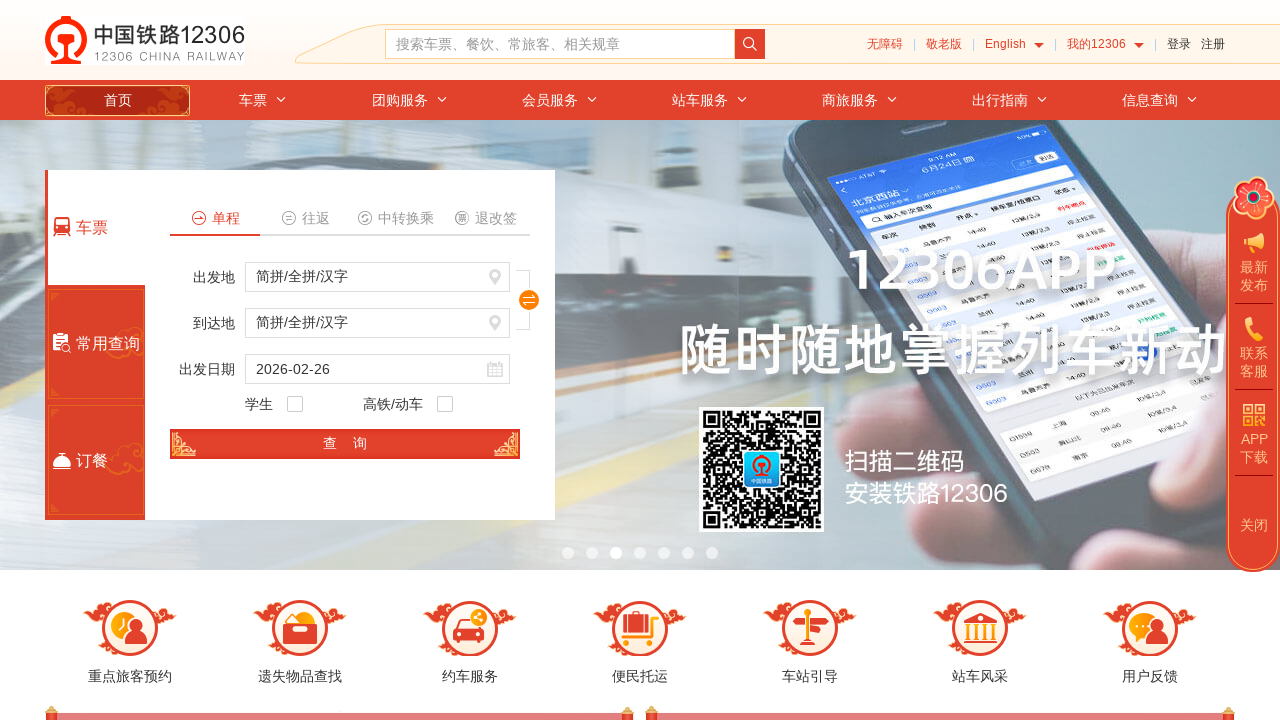

Removed readonly attribute from train date input field using JavaScript
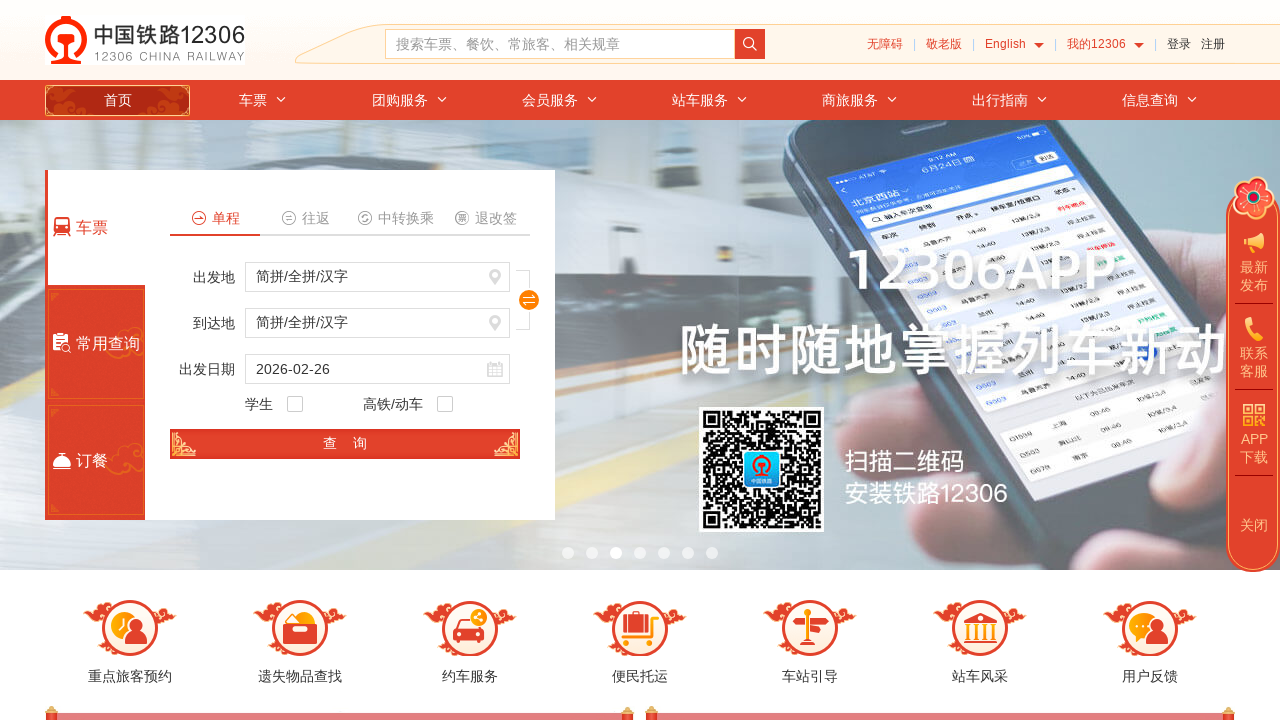

Waited 2 seconds for readonly attribute removal to take effect
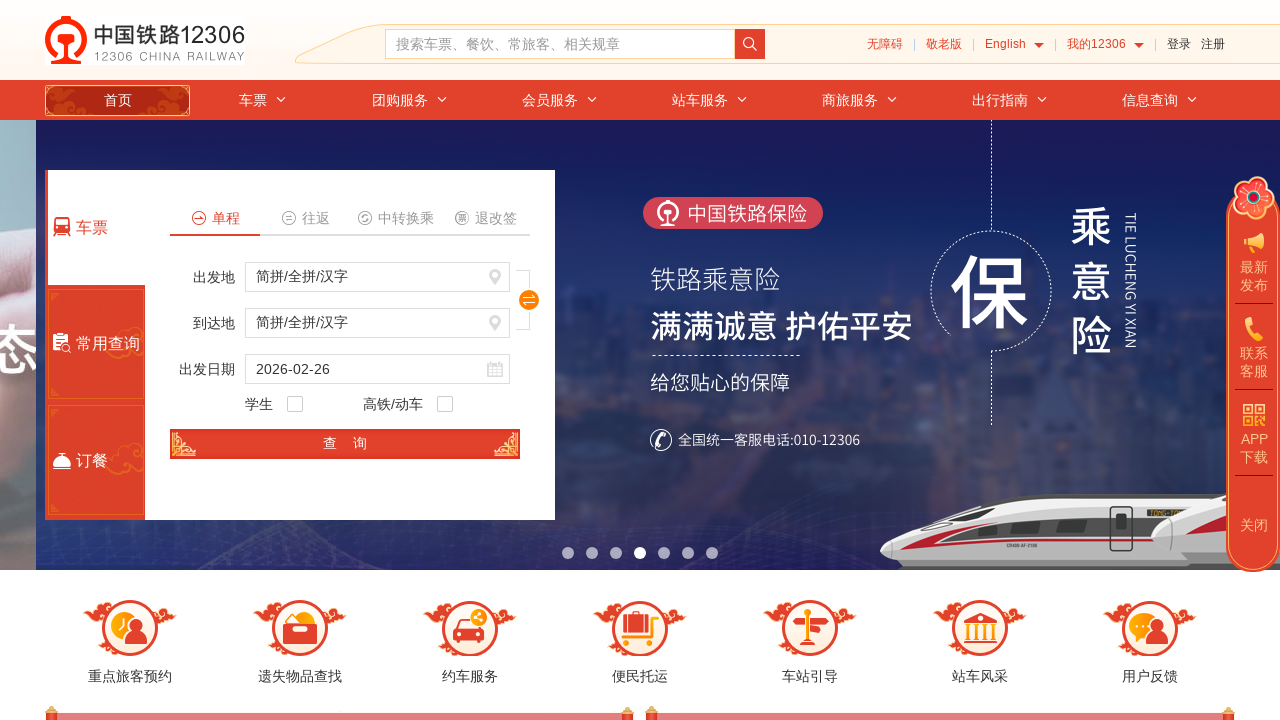

Entered date '2024-03-20' into train date field on #train_date
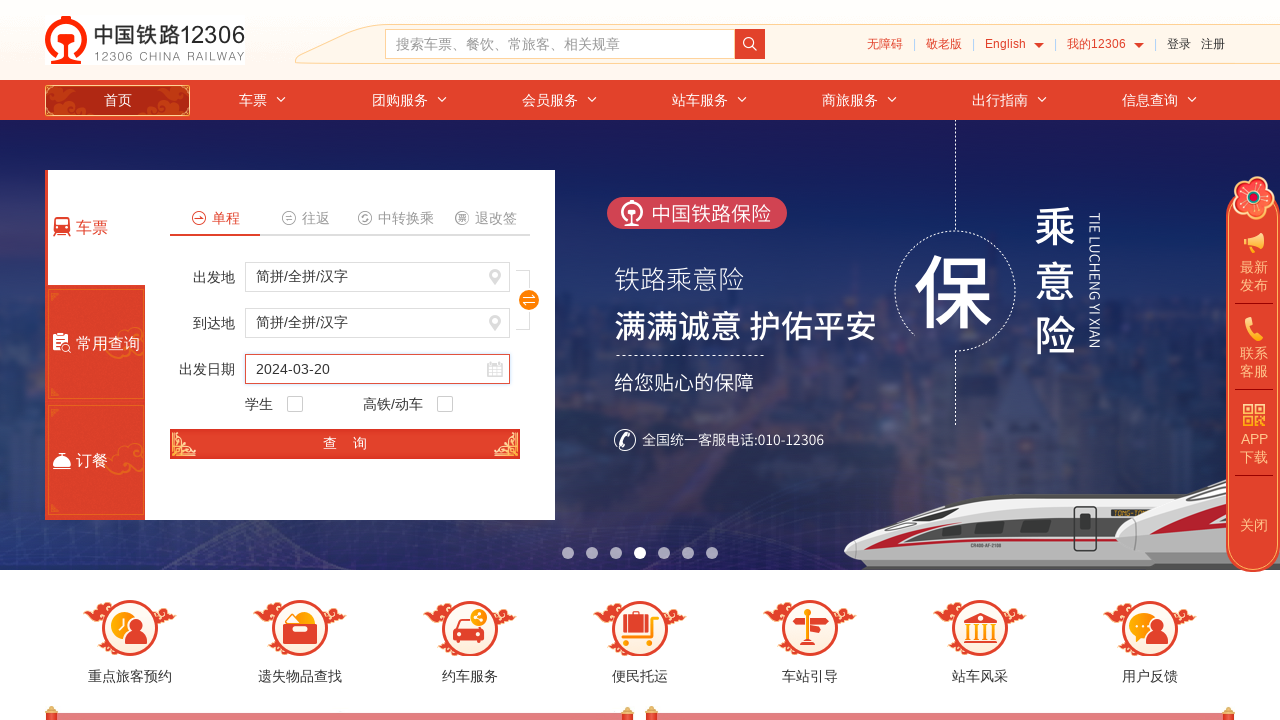

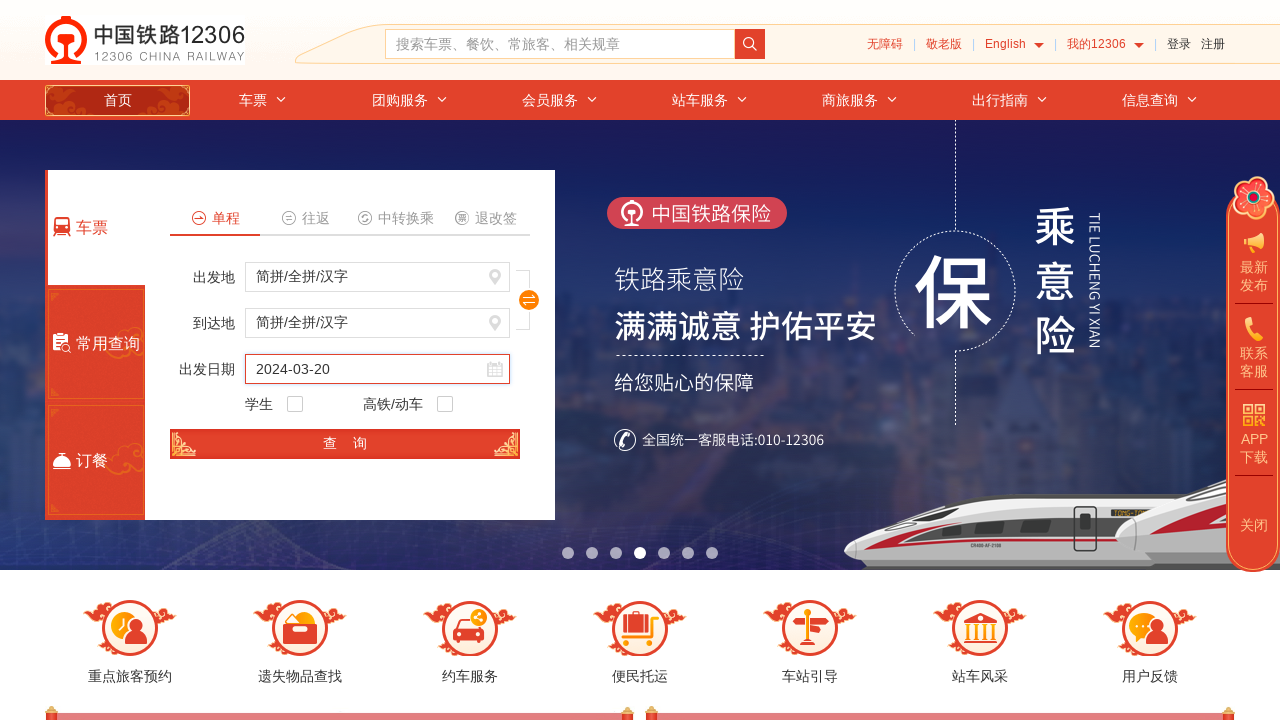